Tests password validation with a 7-character string containing only asterisks

Starting URL: https://testpages.eviltester.com/styled/apps/7charval/simple7charvalidation.html

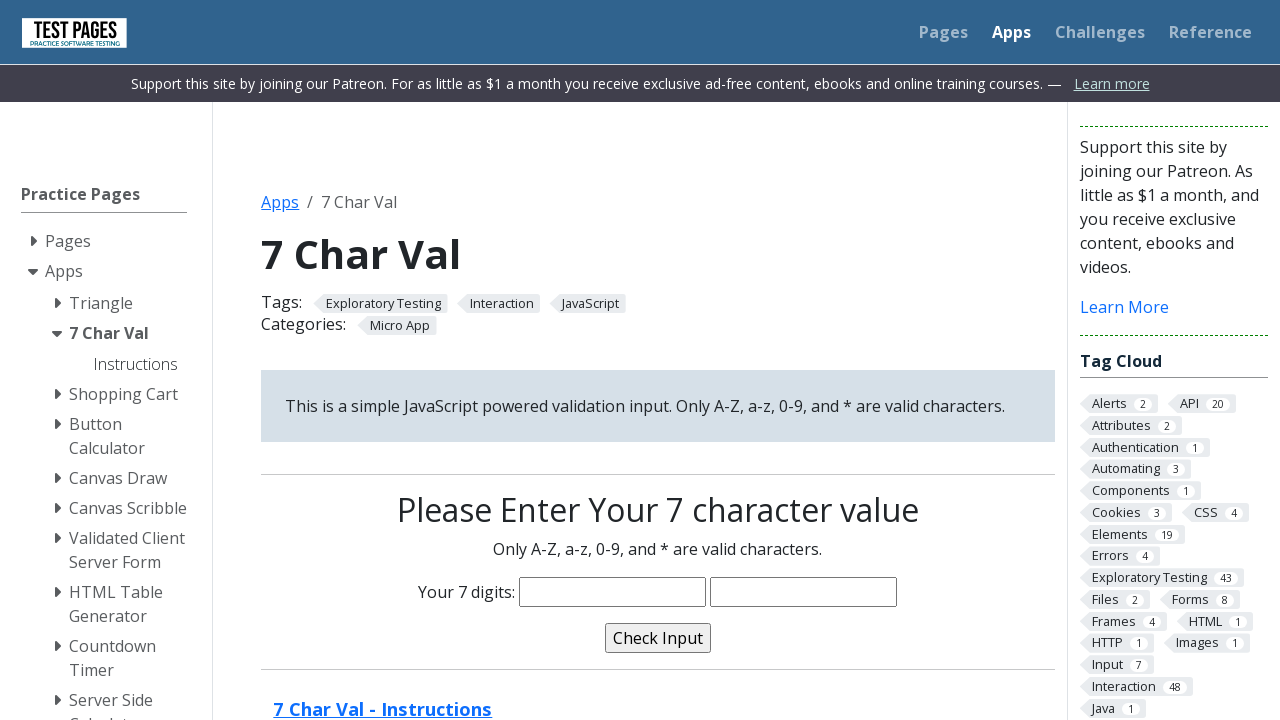

Filled password field with 7 asterisks on input[name='characters']
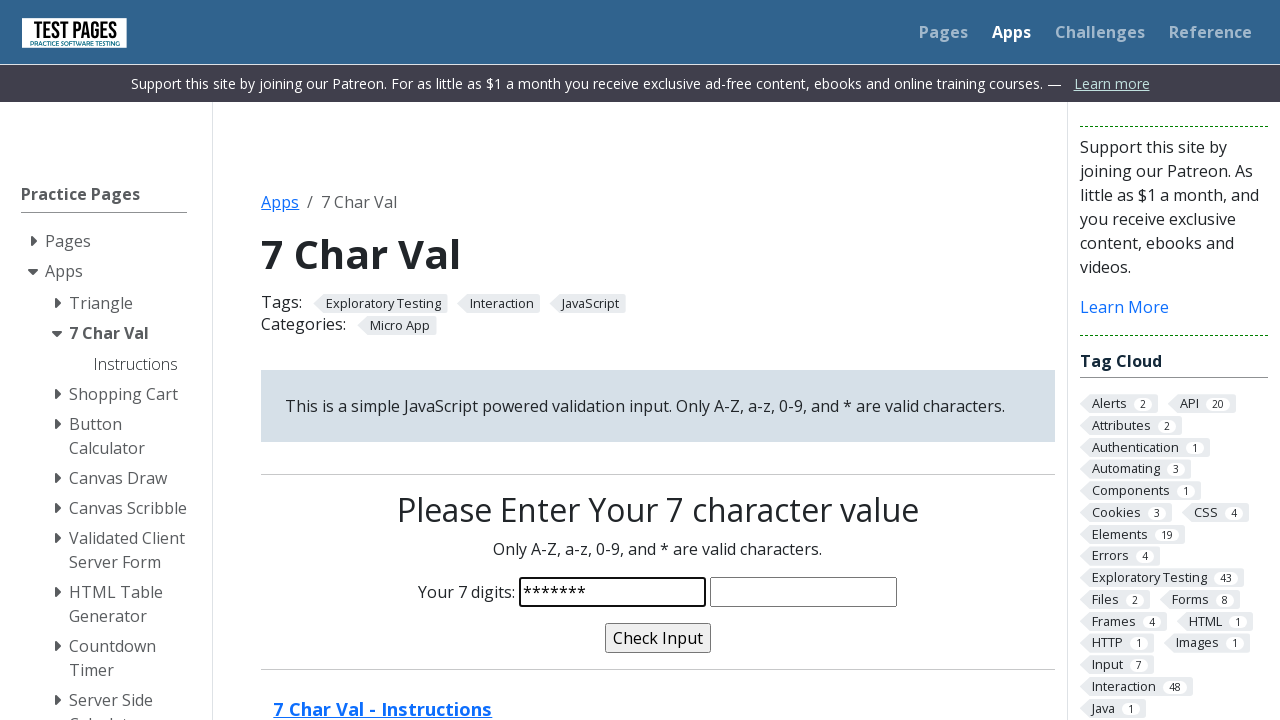

Clicked validate button at (658, 638) on input[name='validate']
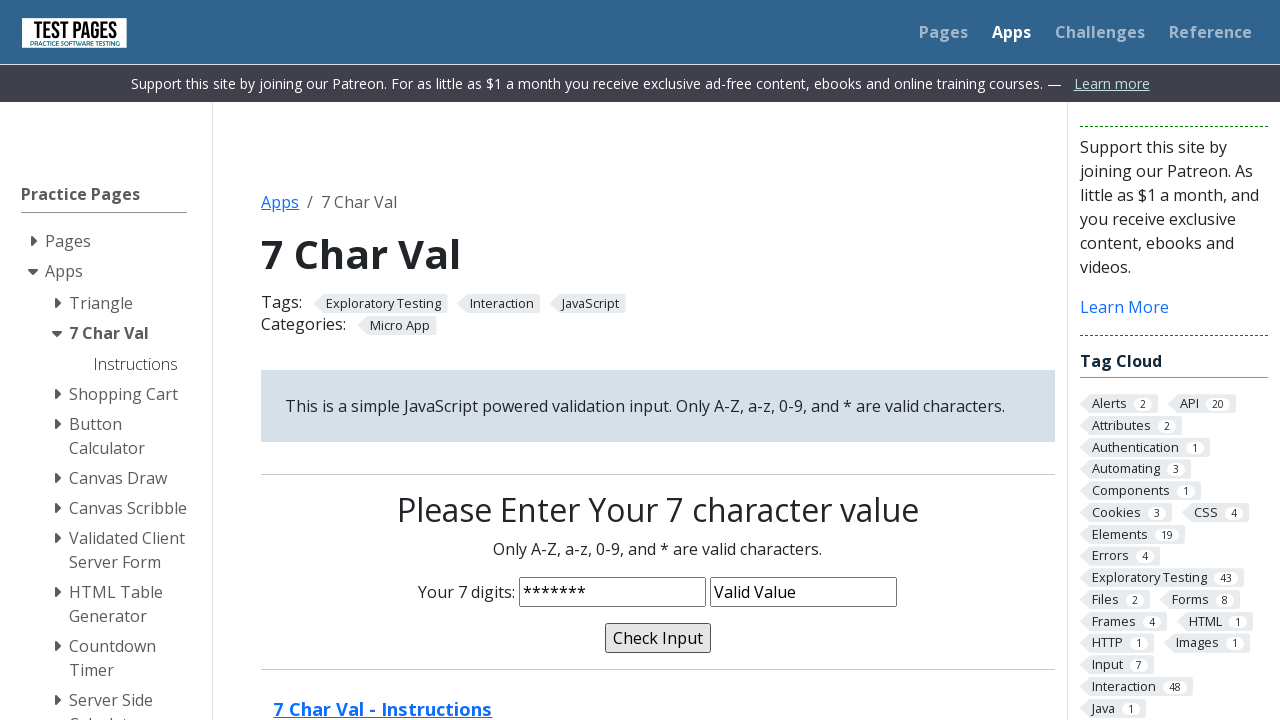

Validation message appeared
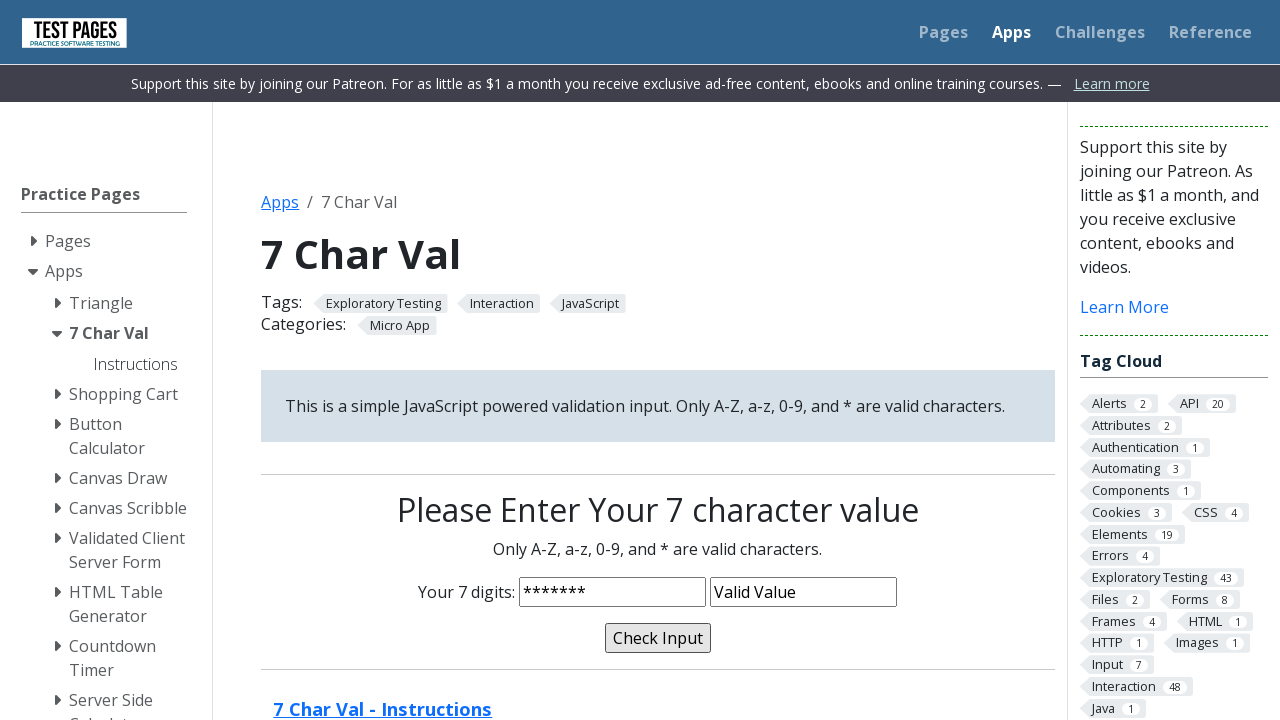

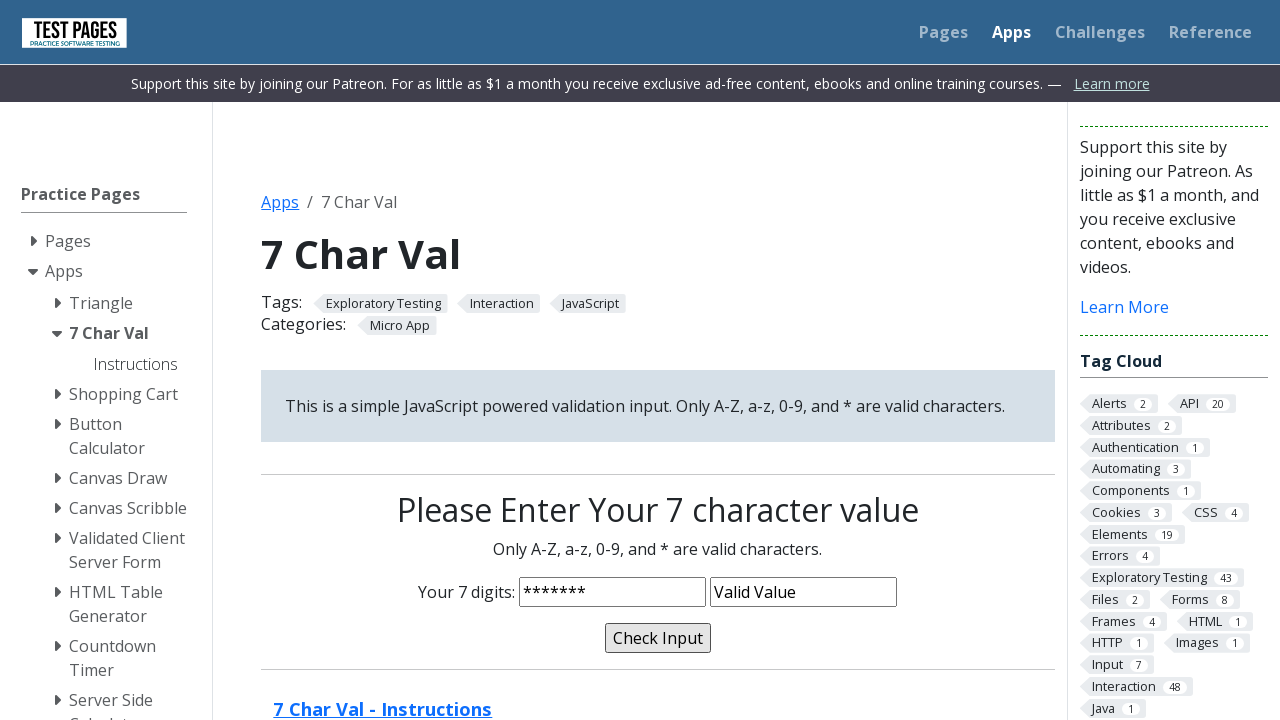